Tests that checkbox and label are hidden when editing a todo item

Starting URL: https://demo.playwright.dev/todomvc

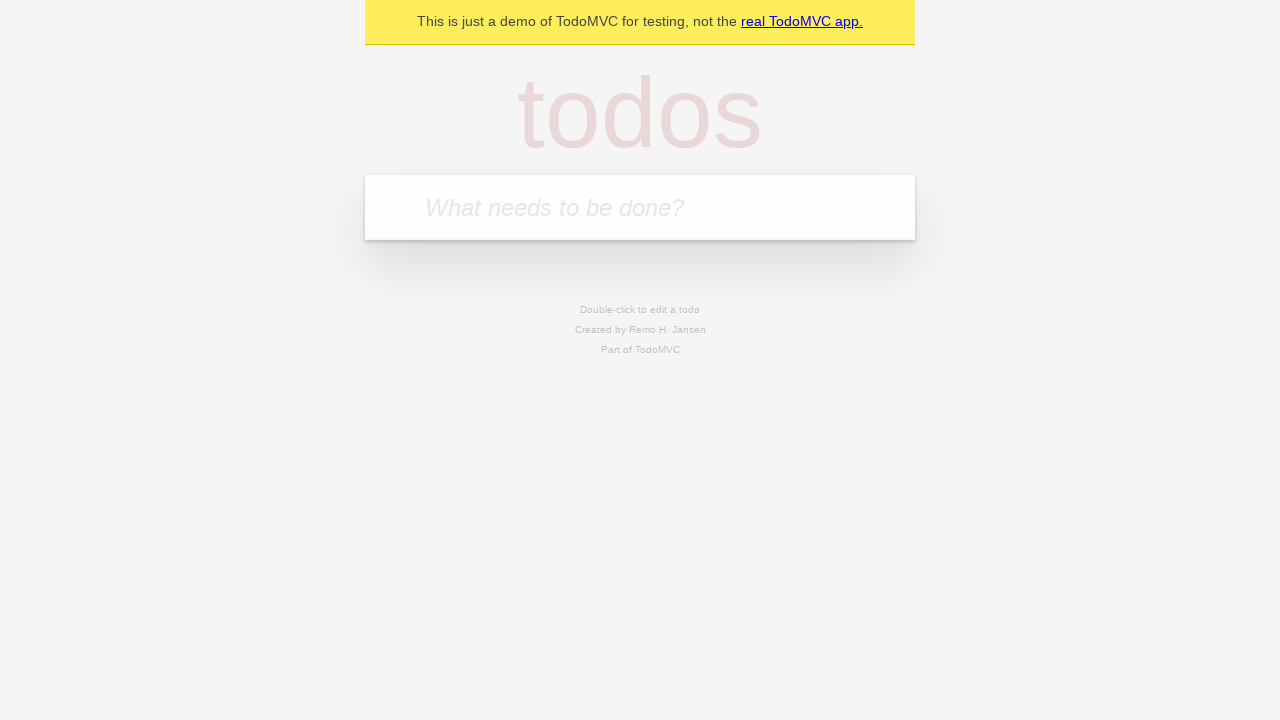

Filled input field with 'buy some cheese' on internal:attr=[placeholder="What needs to be done?"i]
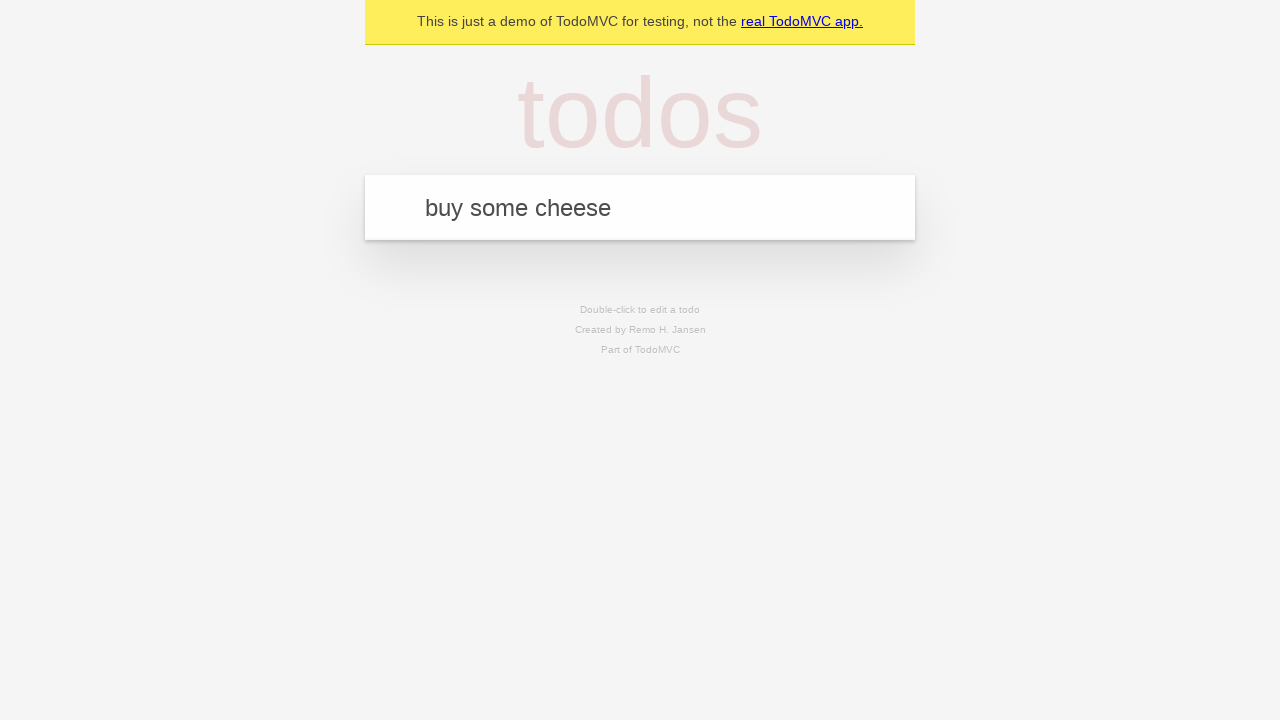

Pressed Enter to add first todo item on internal:attr=[placeholder="What needs to be done?"i]
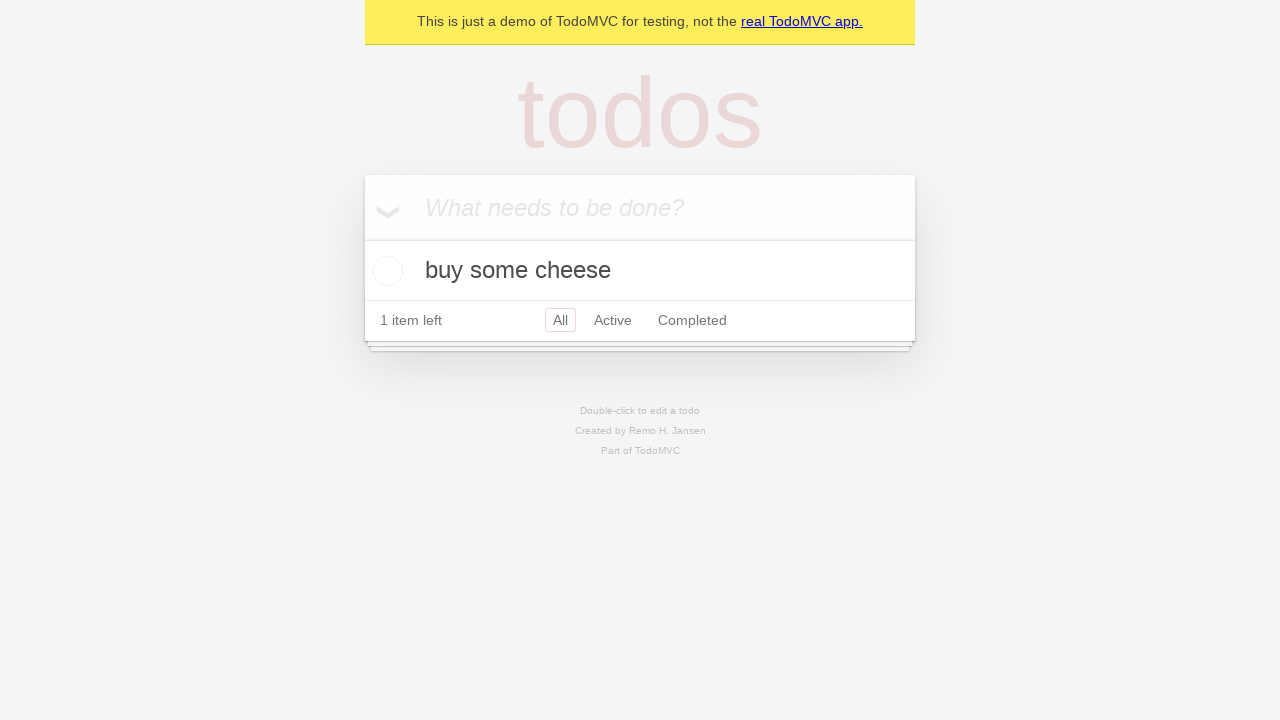

Filled input field with 'feed the cat' on internal:attr=[placeholder="What needs to be done?"i]
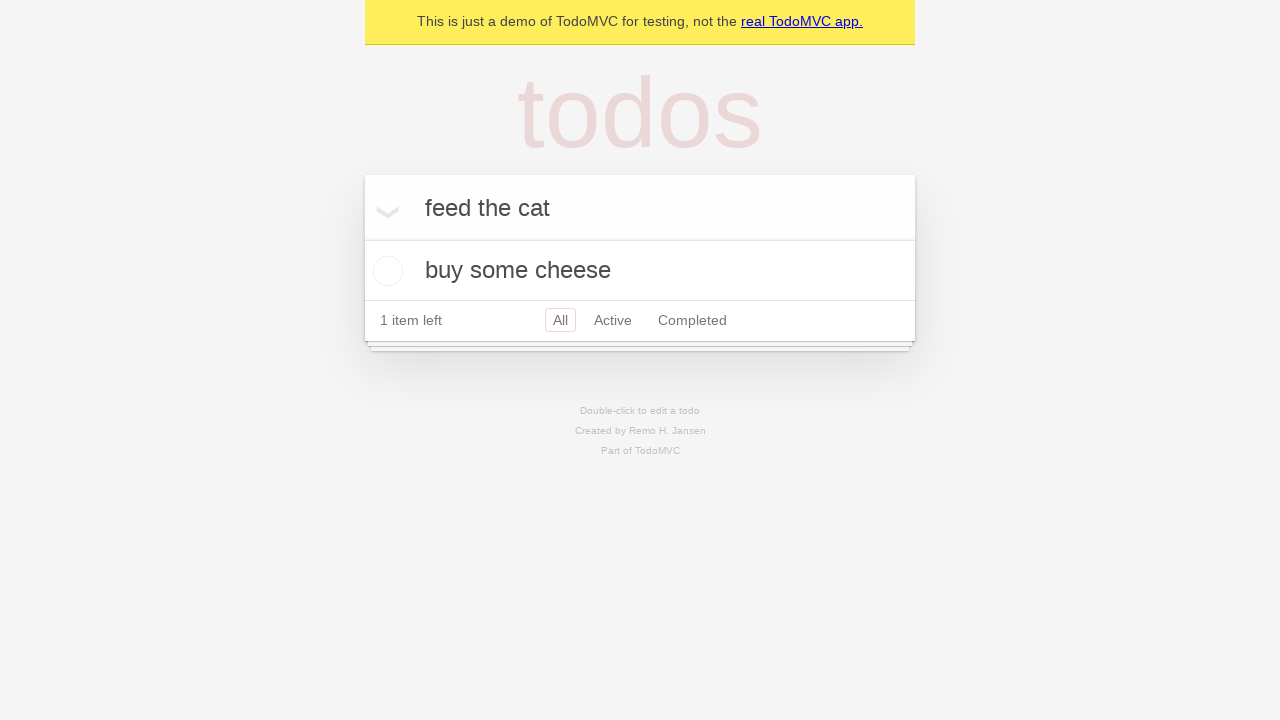

Pressed Enter to add second todo item on internal:attr=[placeholder="What needs to be done?"i]
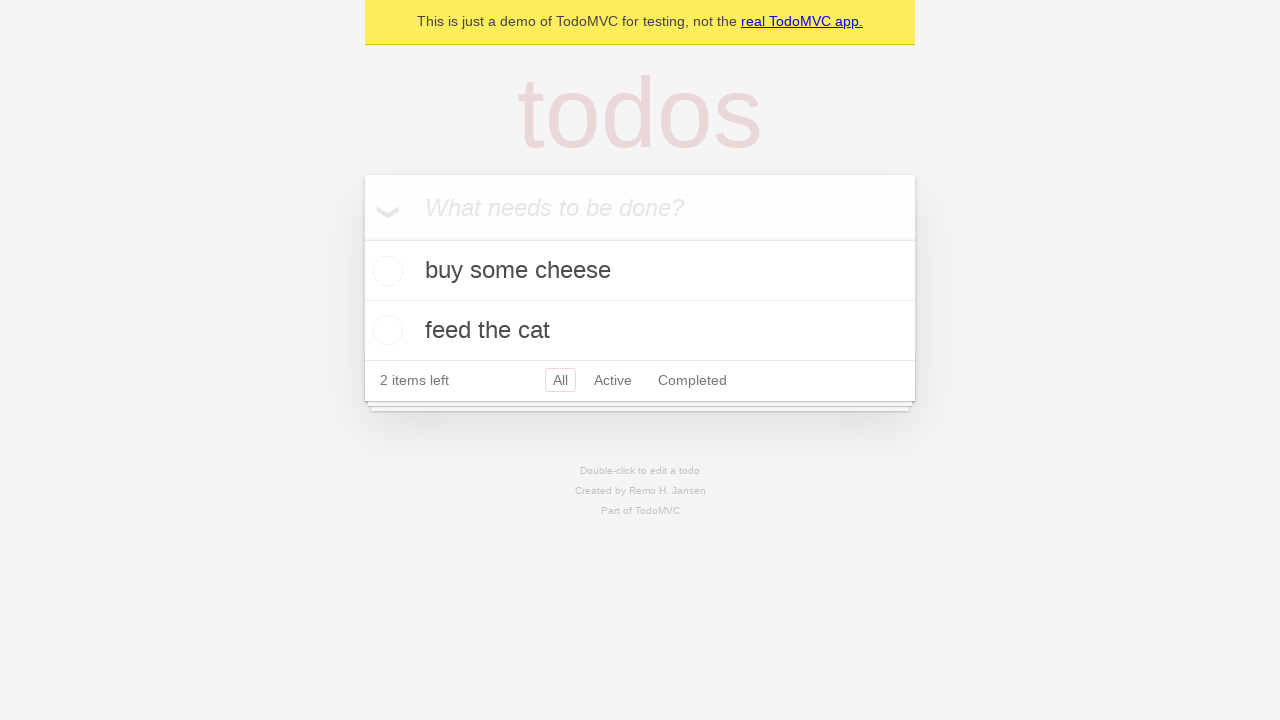

Filled input field with 'book a doctors appointment' on internal:attr=[placeholder="What needs to be done?"i]
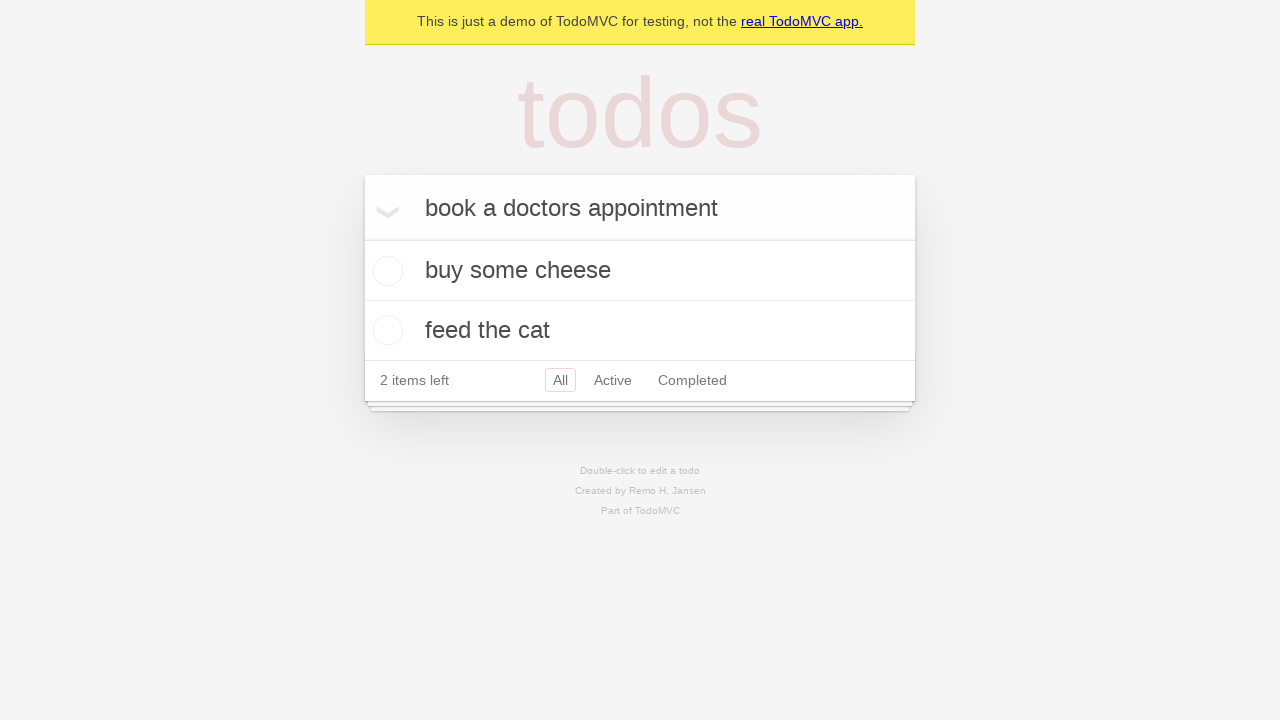

Pressed Enter to add third todo item on internal:attr=[placeholder="What needs to be done?"i]
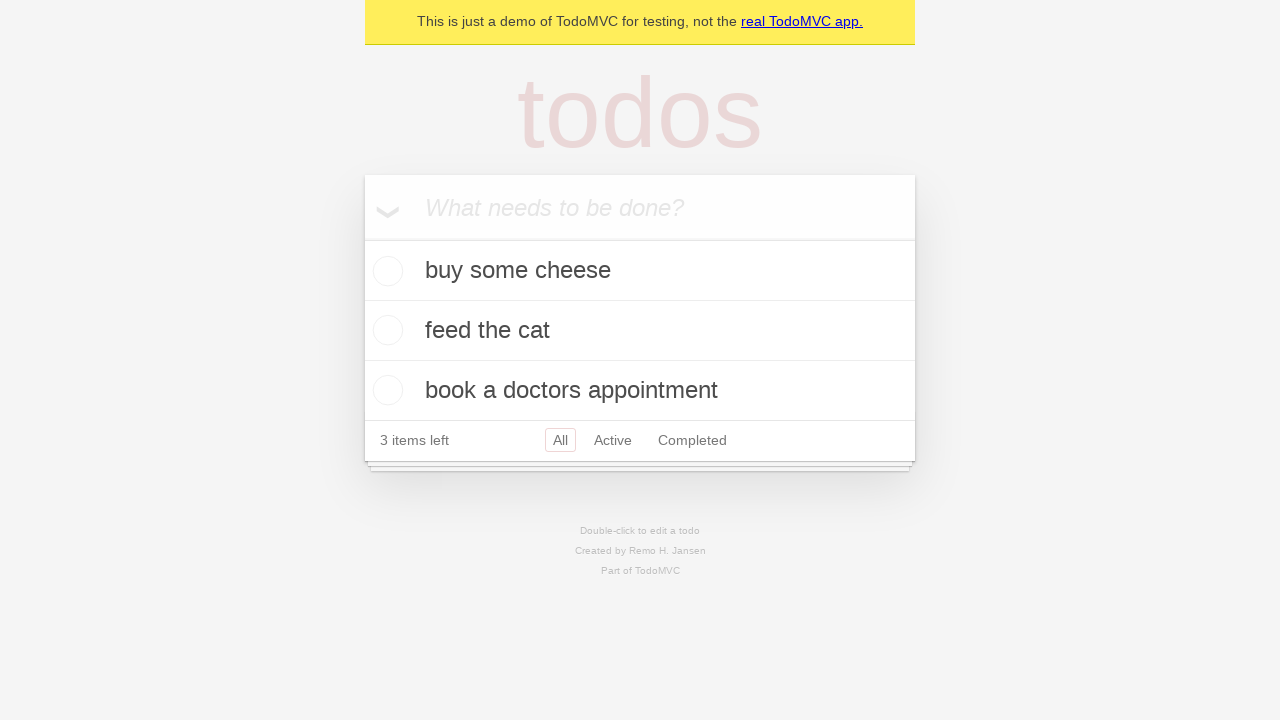

Double-clicked second todo item to enter edit mode at (640, 331) on internal:testid=[data-testid="todo-item"s] >> nth=1
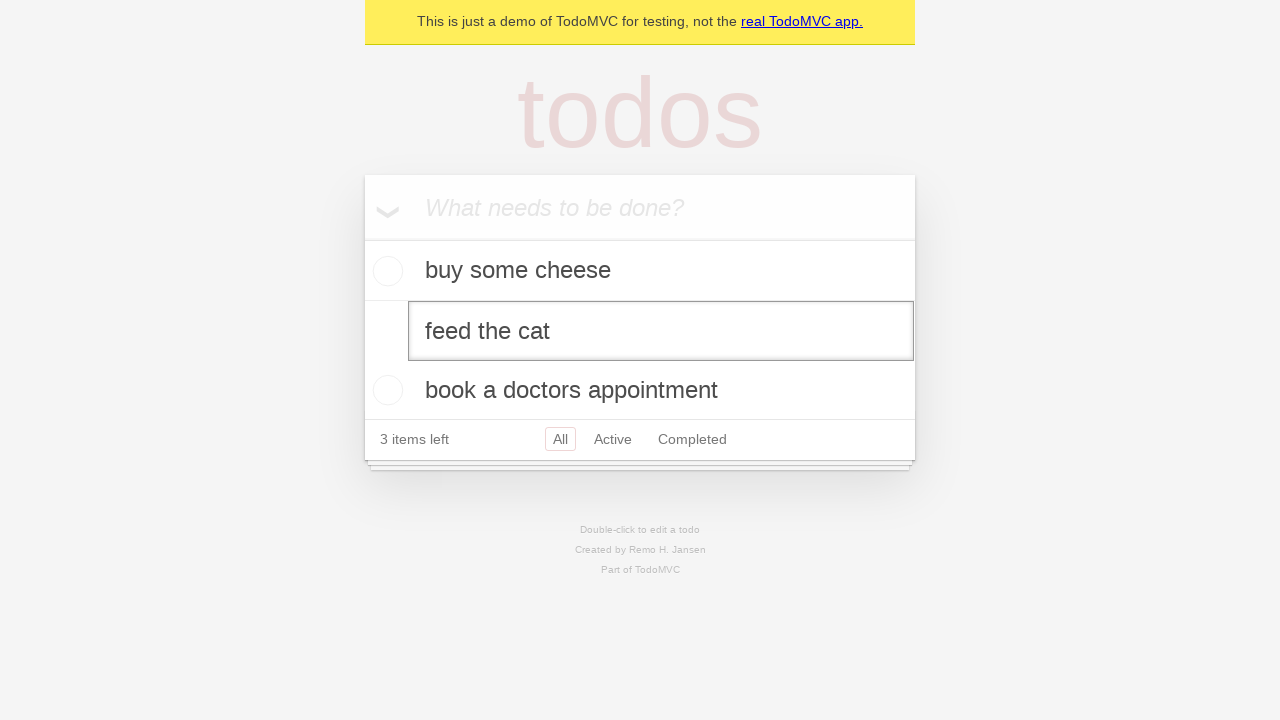

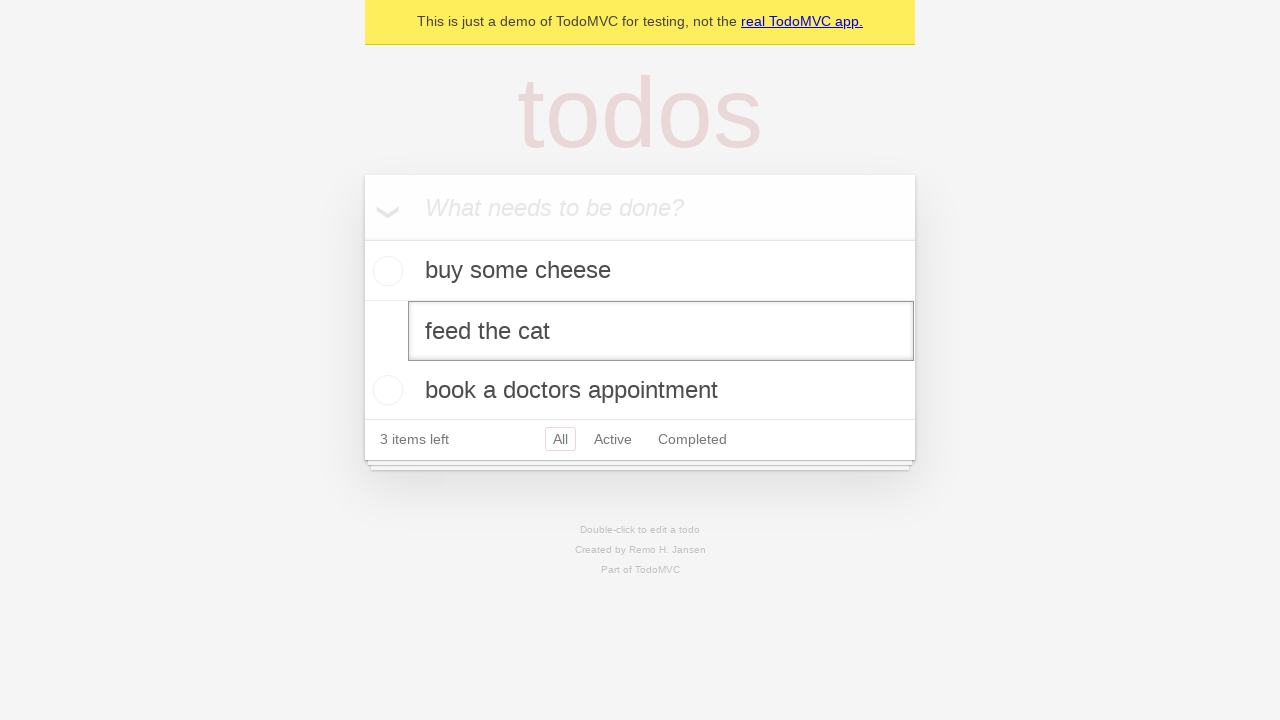